Tests alert popup handling on W3Schools by switching to an iframe, clicking a button to trigger an alert, and accepting it

Starting URL: https://www.w3schools.com/jsref/tryit.asp?filename=tryjsref_alert

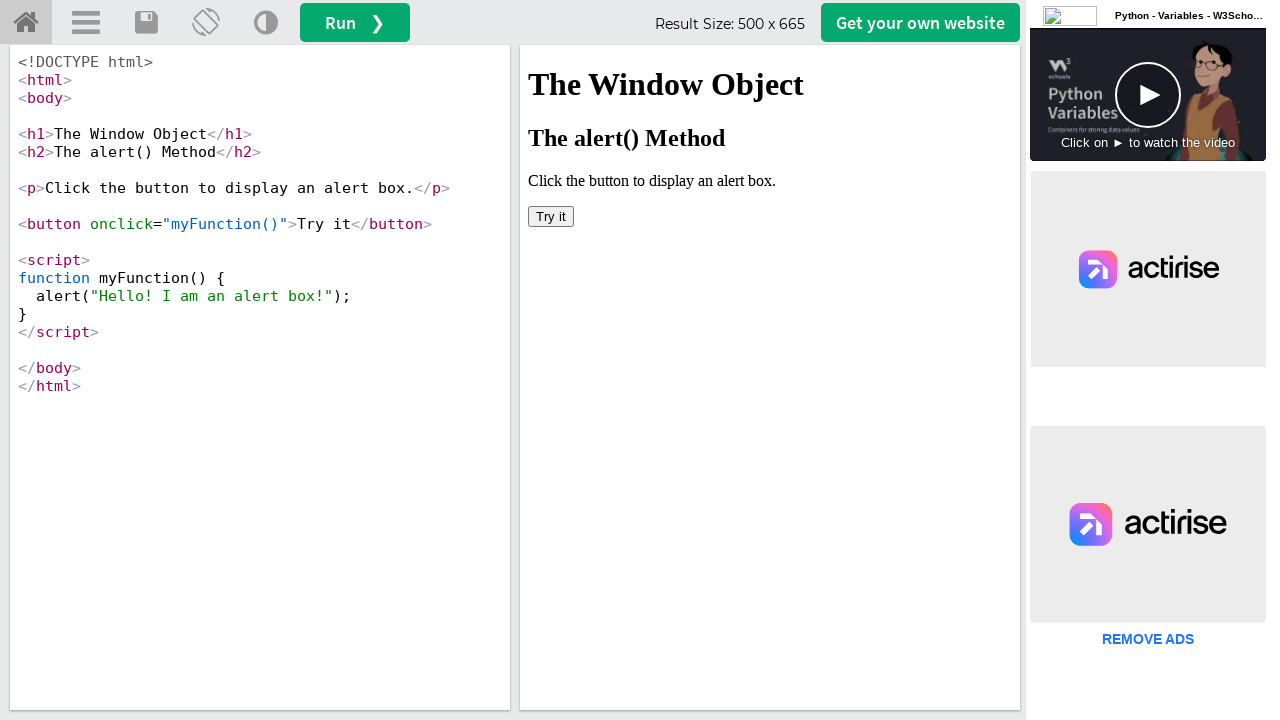

Located iframe with id 'iframeResult'
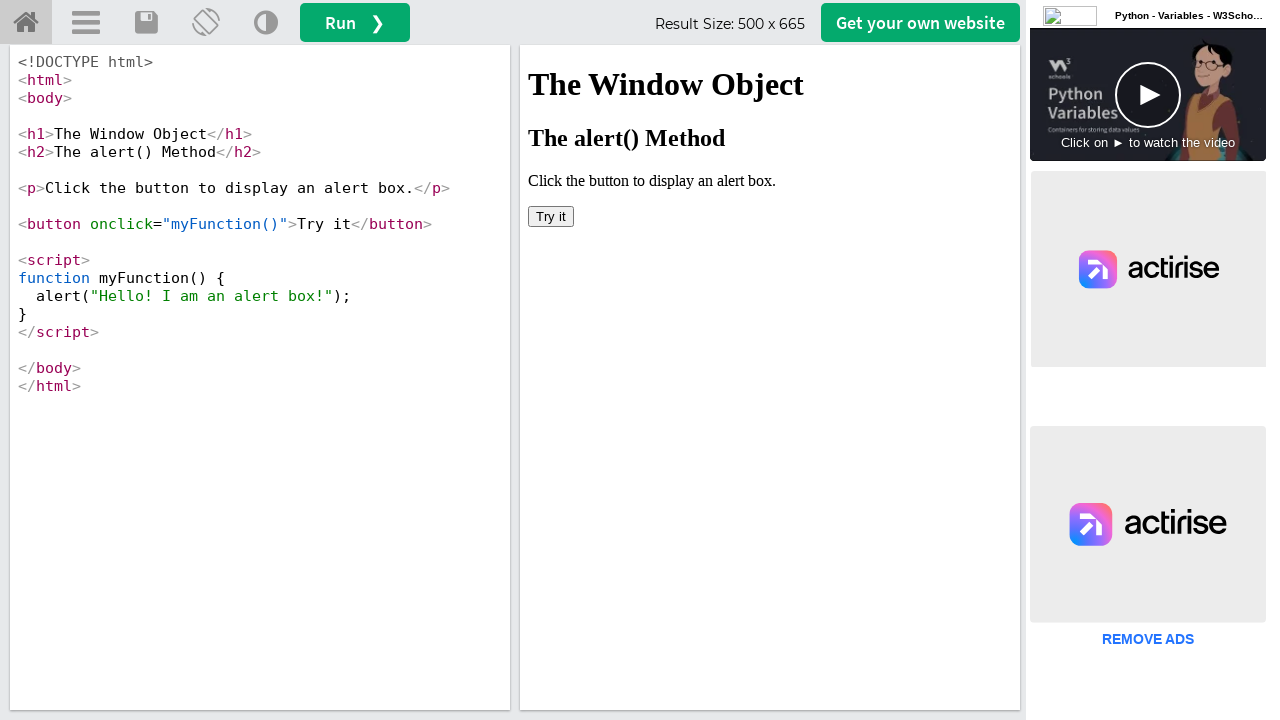

Clicked 'Try it' button to trigger alert popup at (551, 216) on #iframeResult >> internal:control=enter-frame >> xpath=//button[text()='Try it']
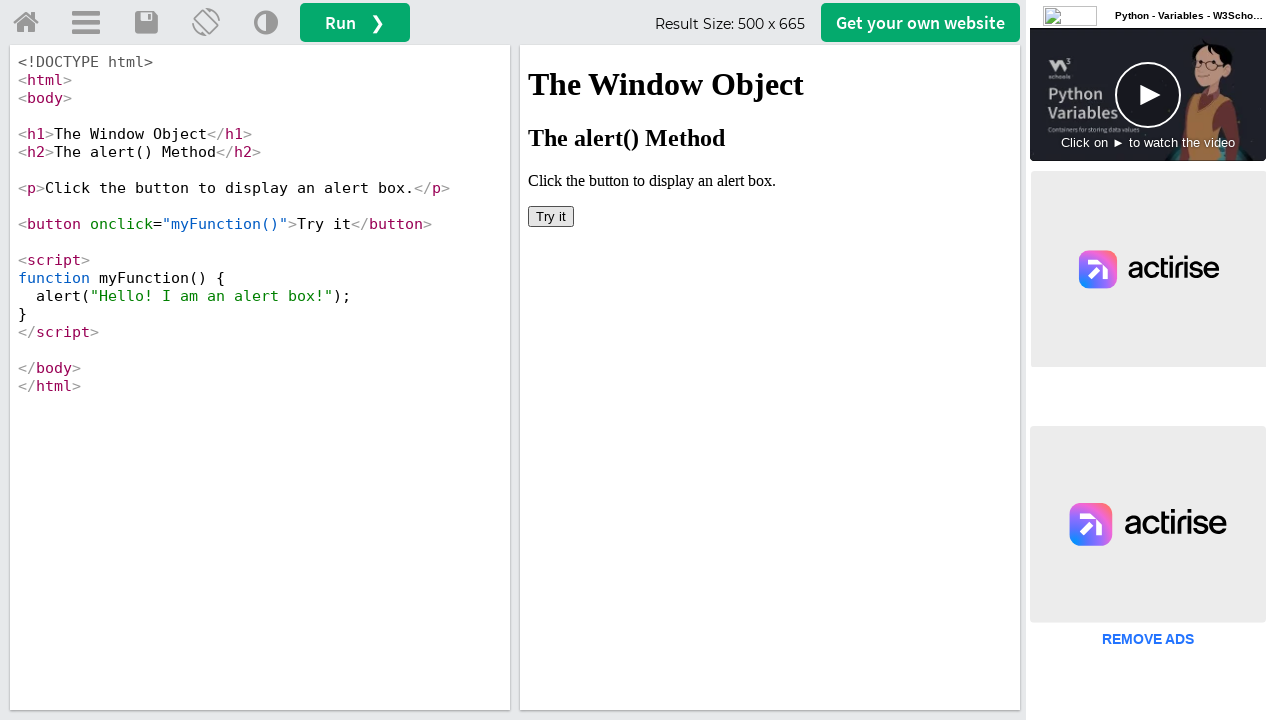

Set up dialog handler to accept alert popup
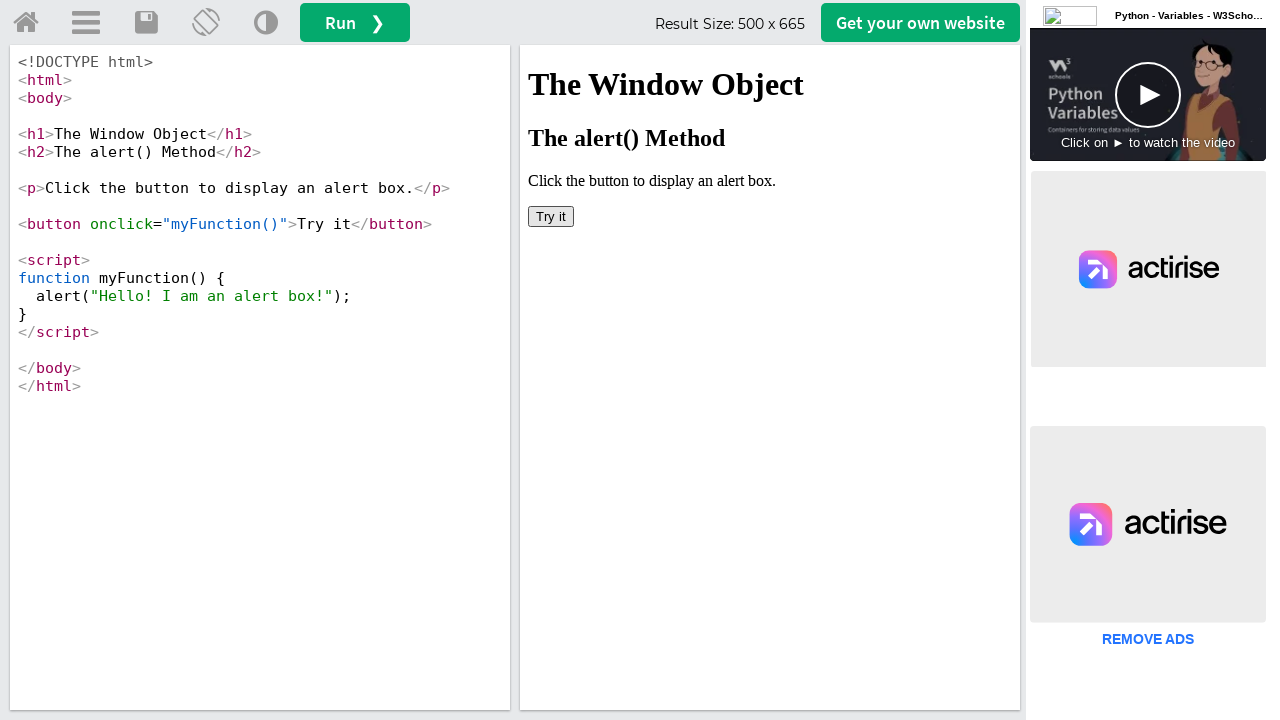

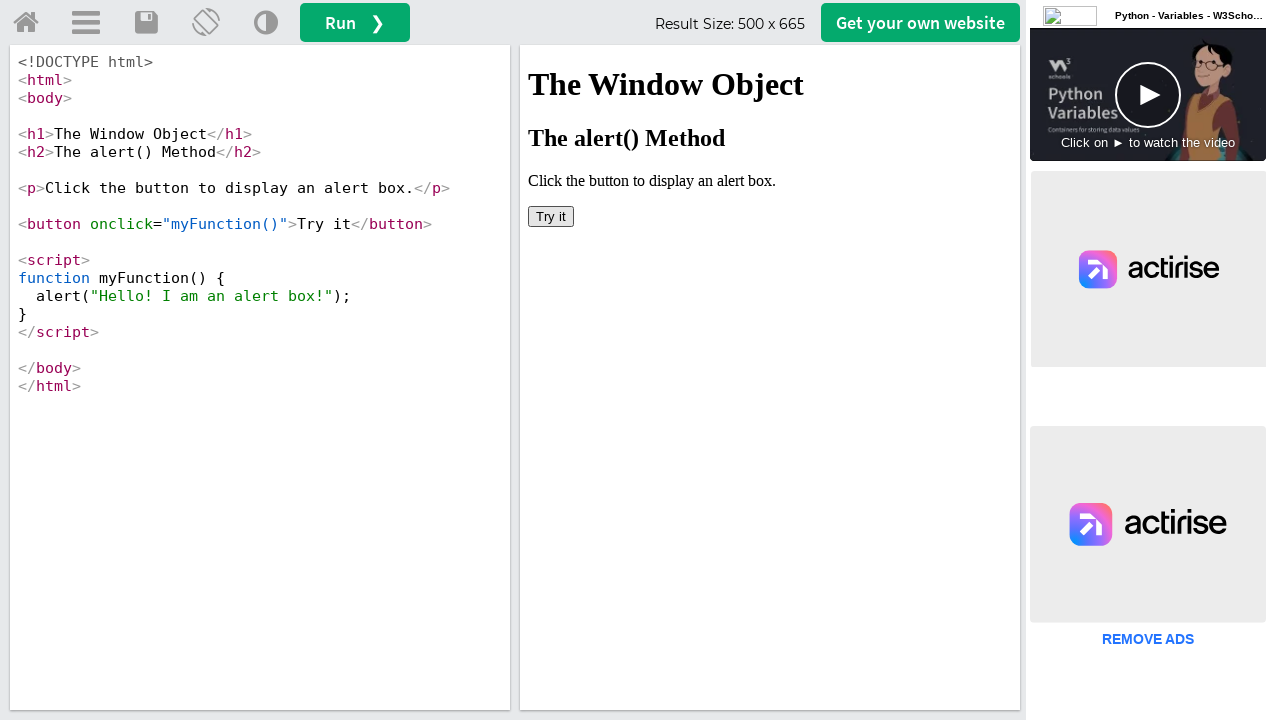